Tests radio button functionality by checking which buttons are enabled, selecting one, and verifying the selection

Starting URL: https://demoqa.com/radio-button

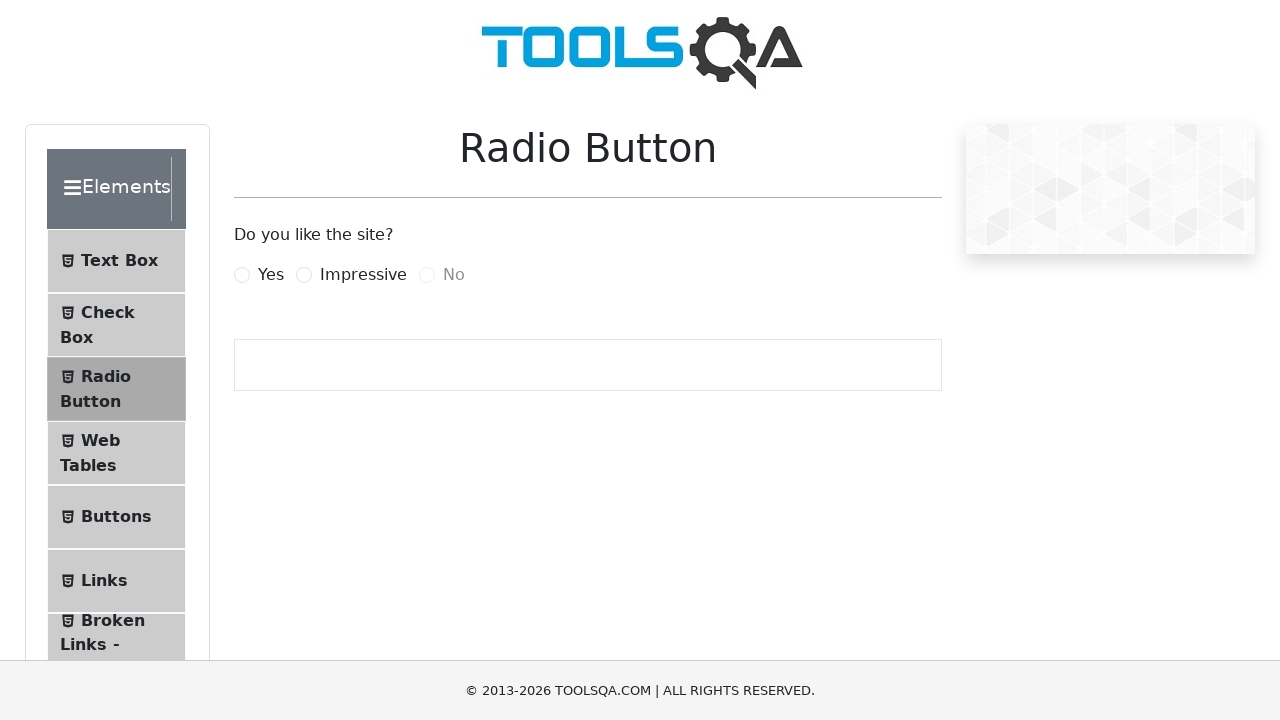

Radio buttons became visible
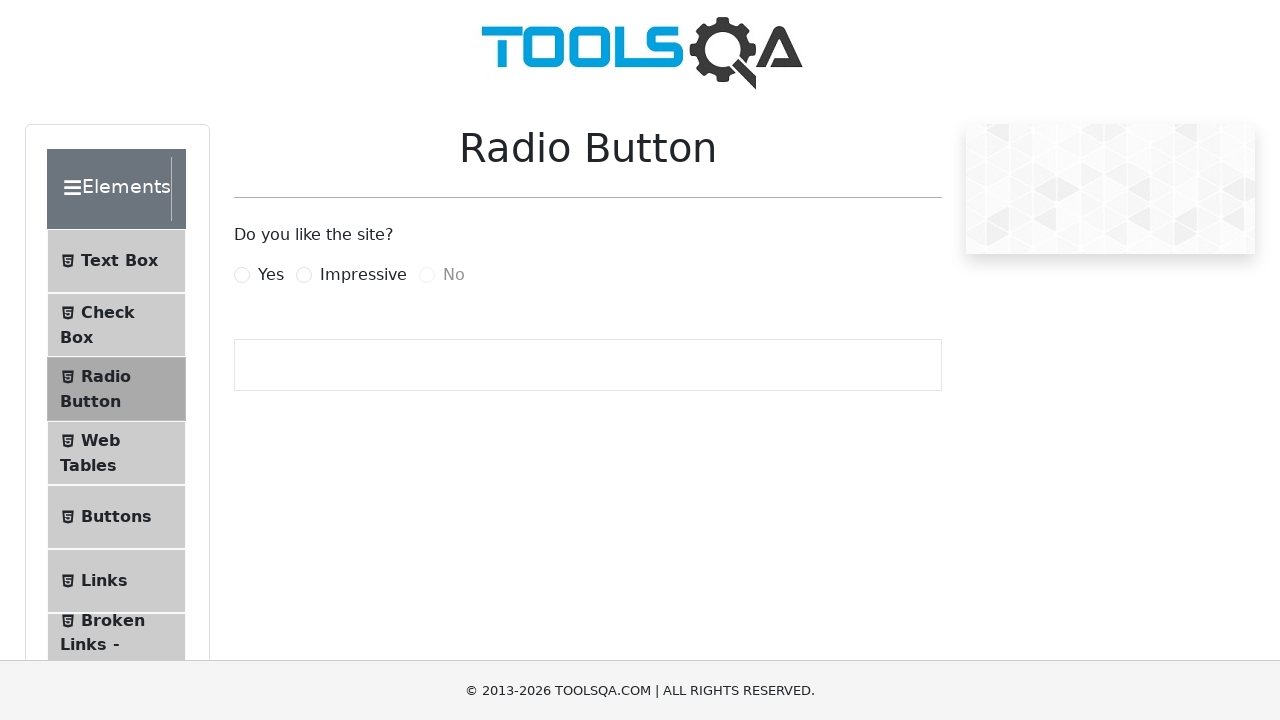

Located 'Yes' radio button
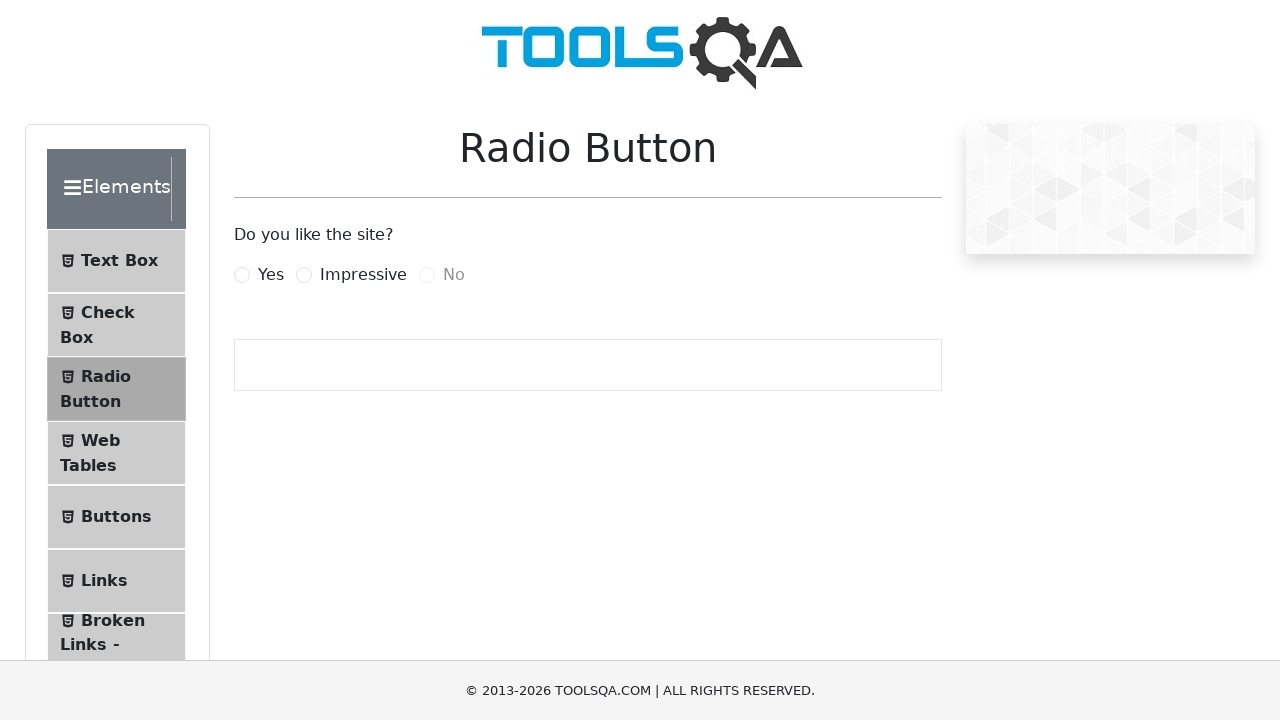

Located 'Impressive' radio button
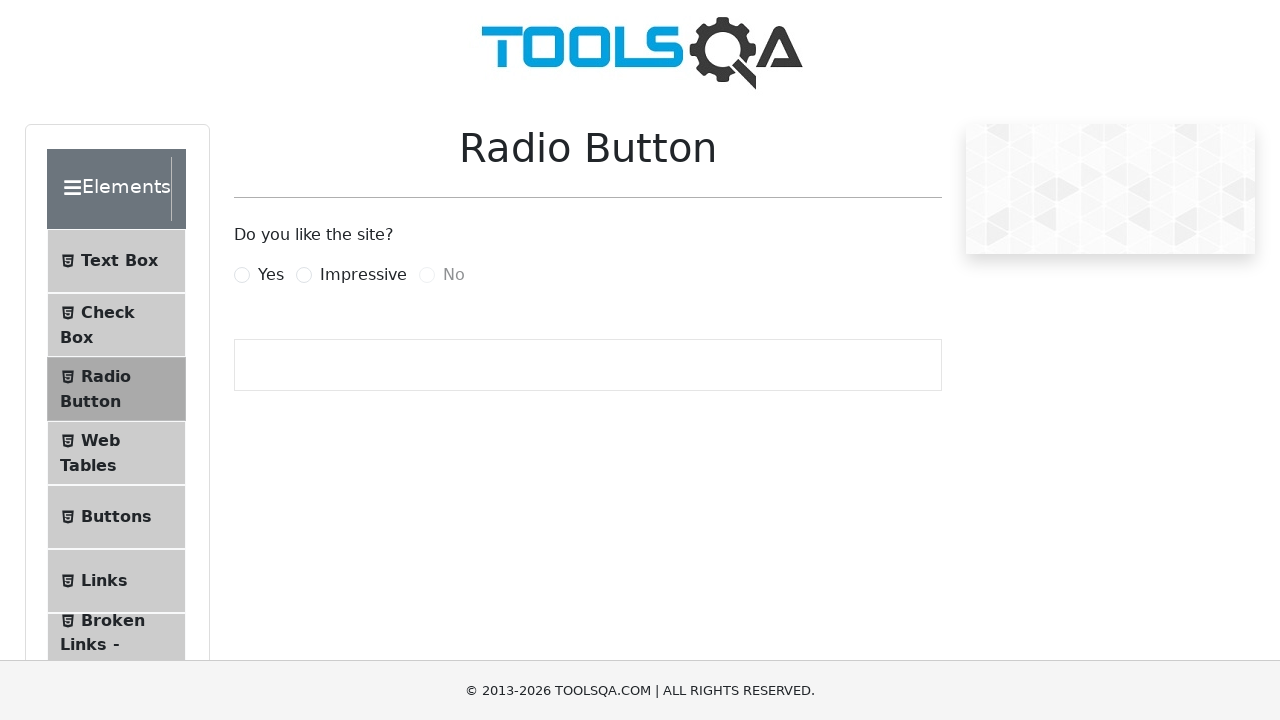

Located 'No' radio button
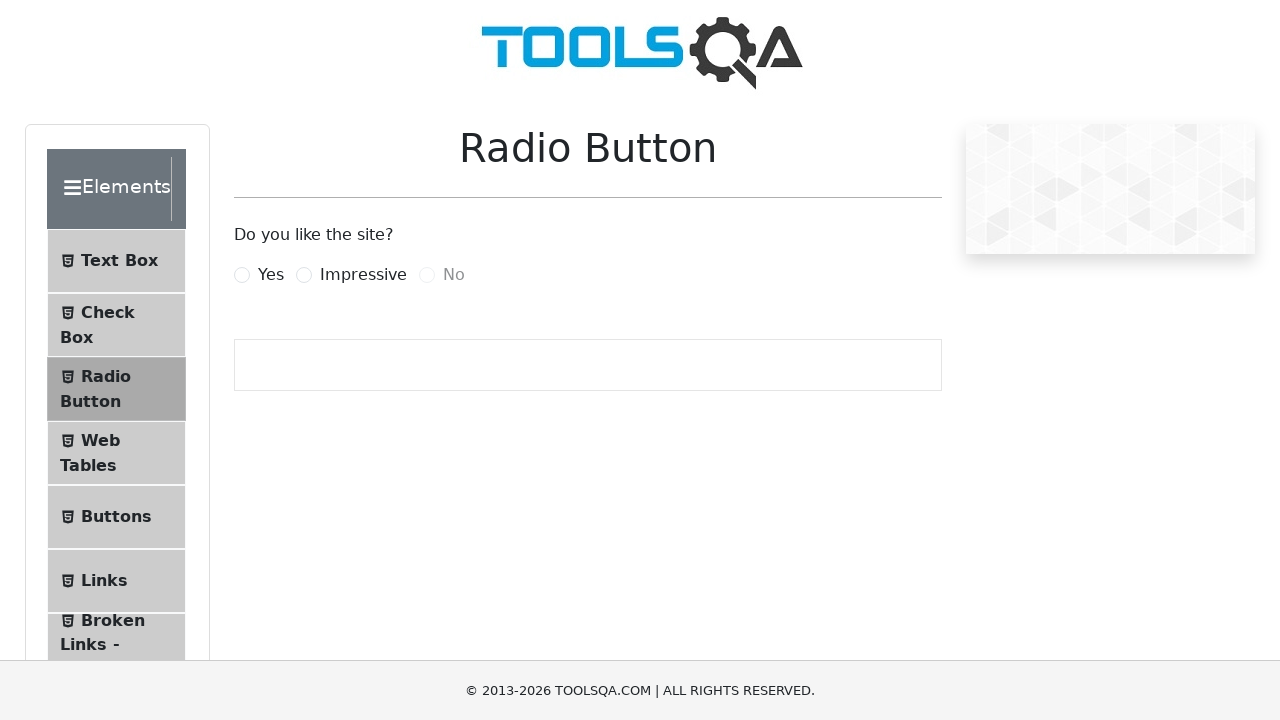

Verified 'Yes' button is enabled
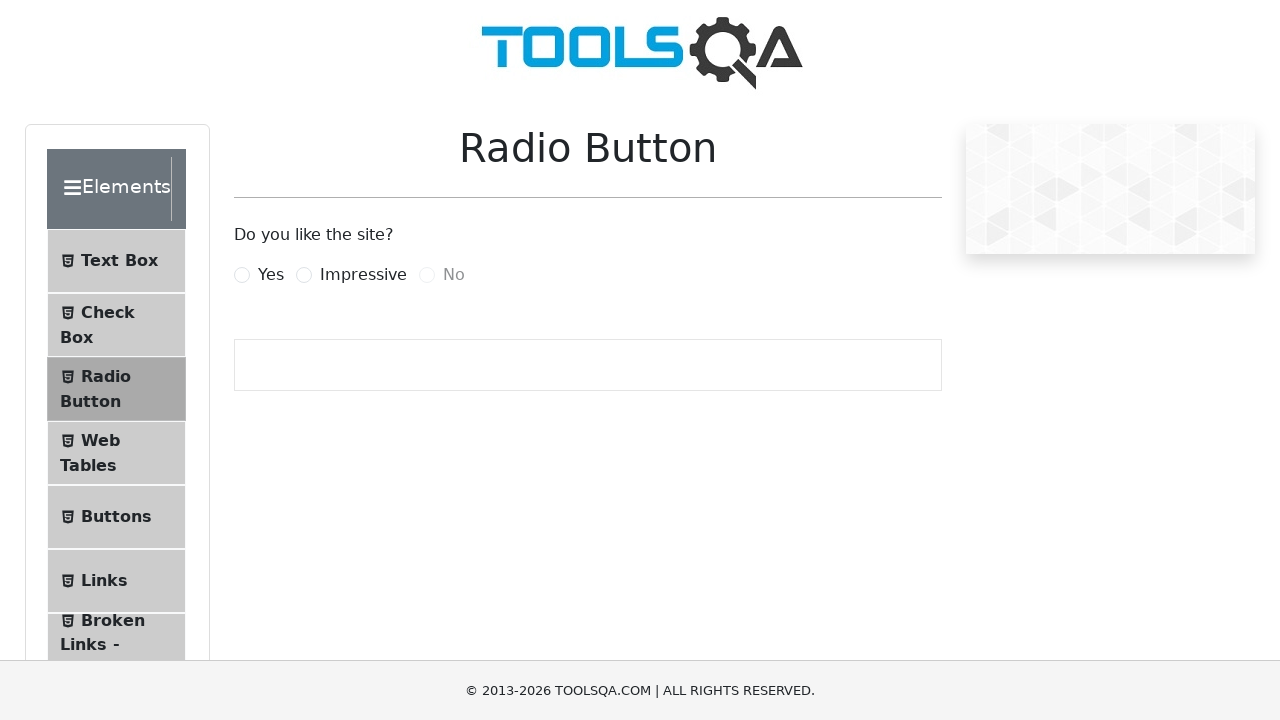

Verified 'Impressive' button is enabled
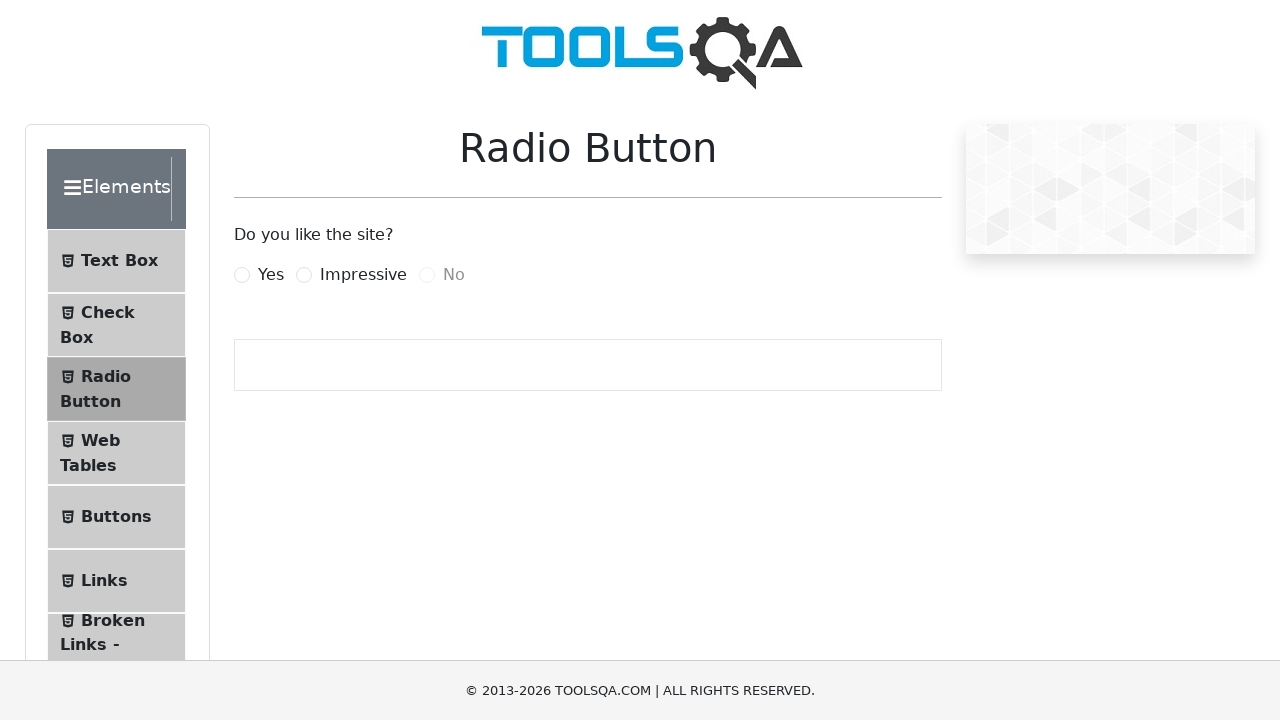

Verified 'No' button is disabled
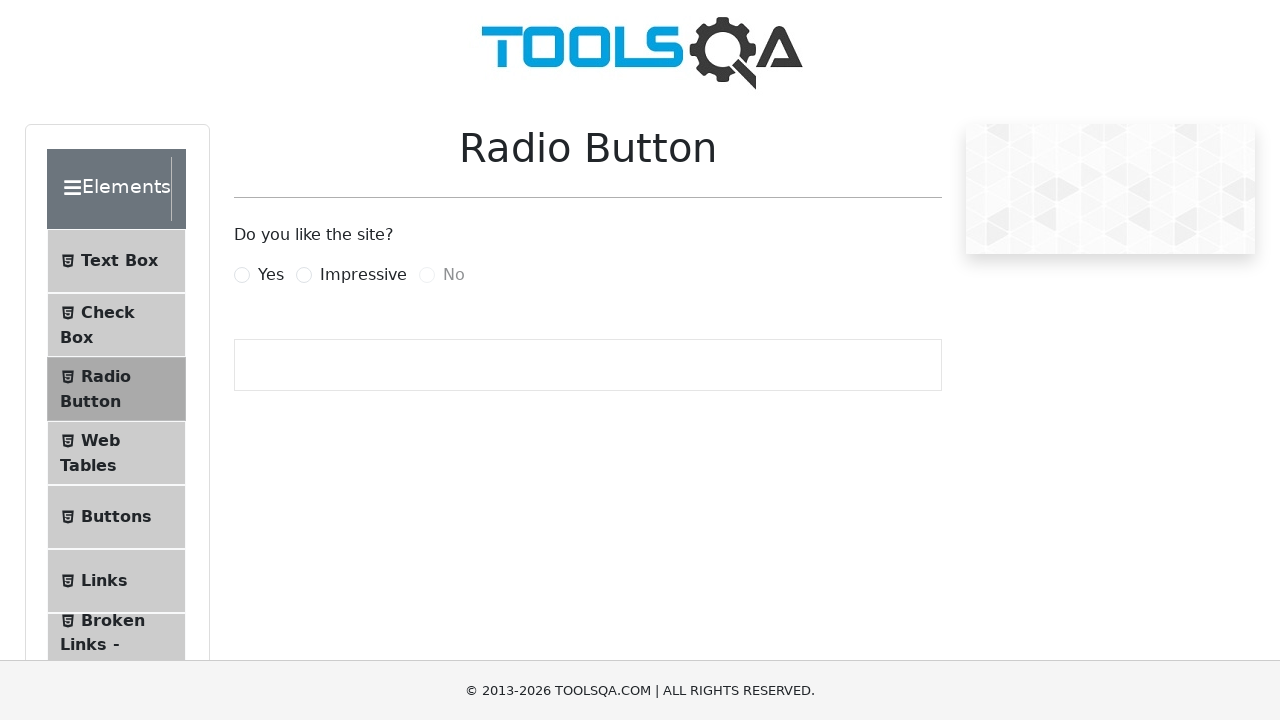

Clicked 'Impressive' radio button at (363, 275) on xpath=//label[contains(text(),'Impressive')]
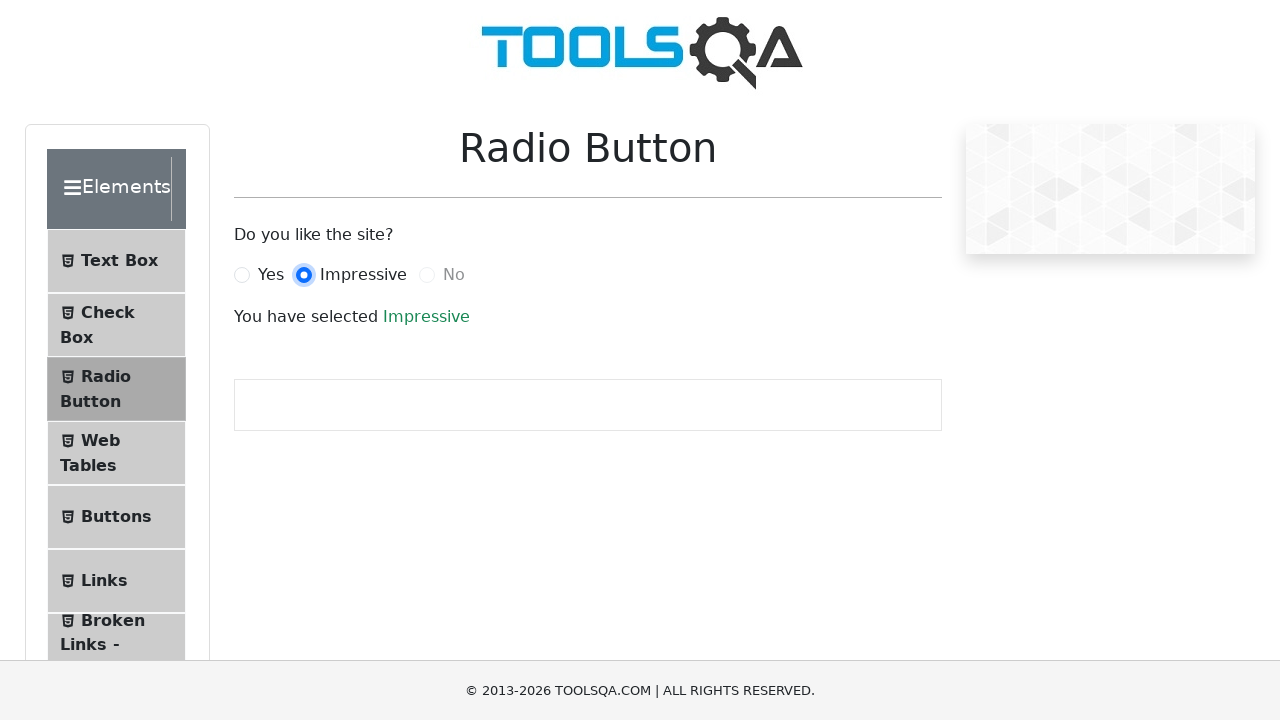

Success message appeared after selection
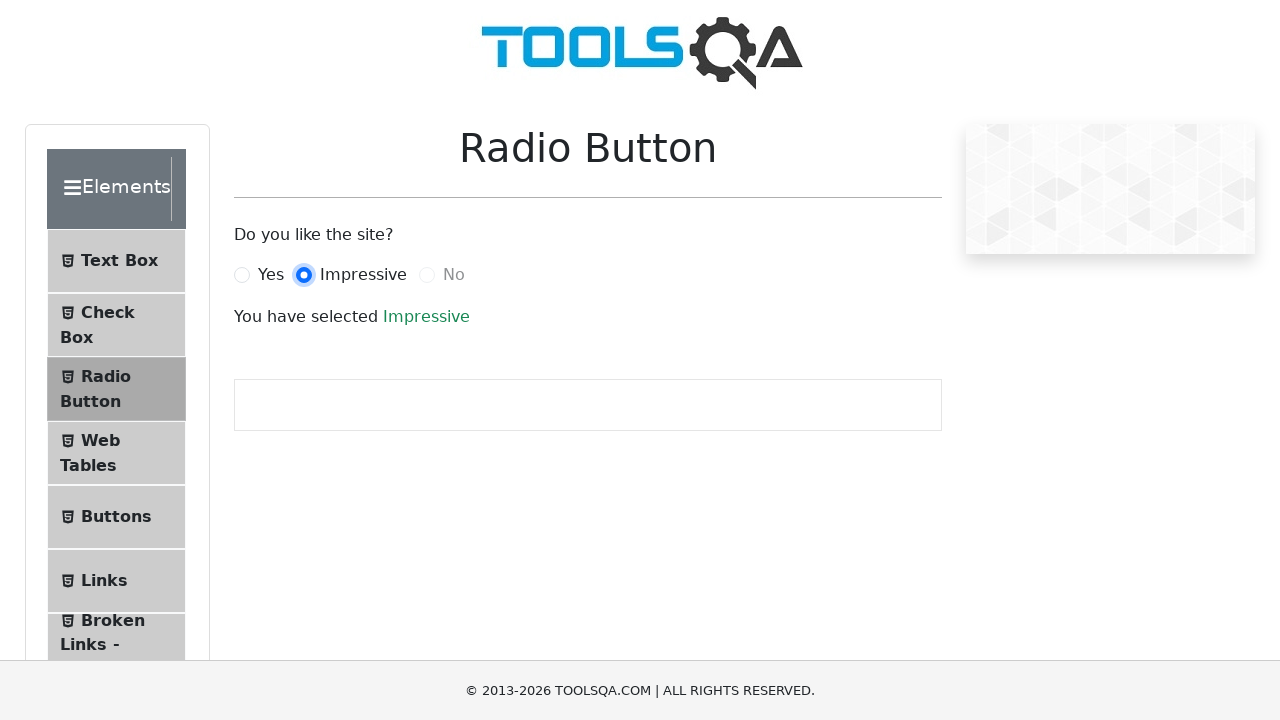

Retrieved result text: 'Impressive'
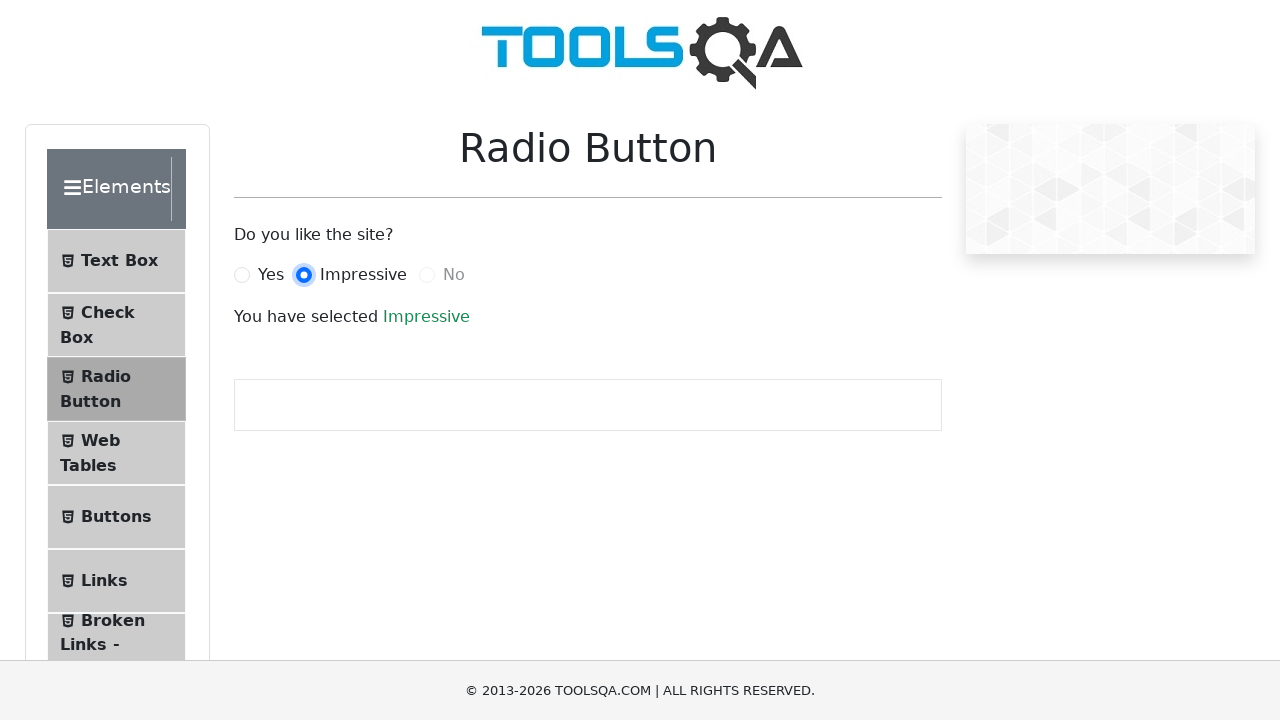

Verified 'Impressive' appears in the result text
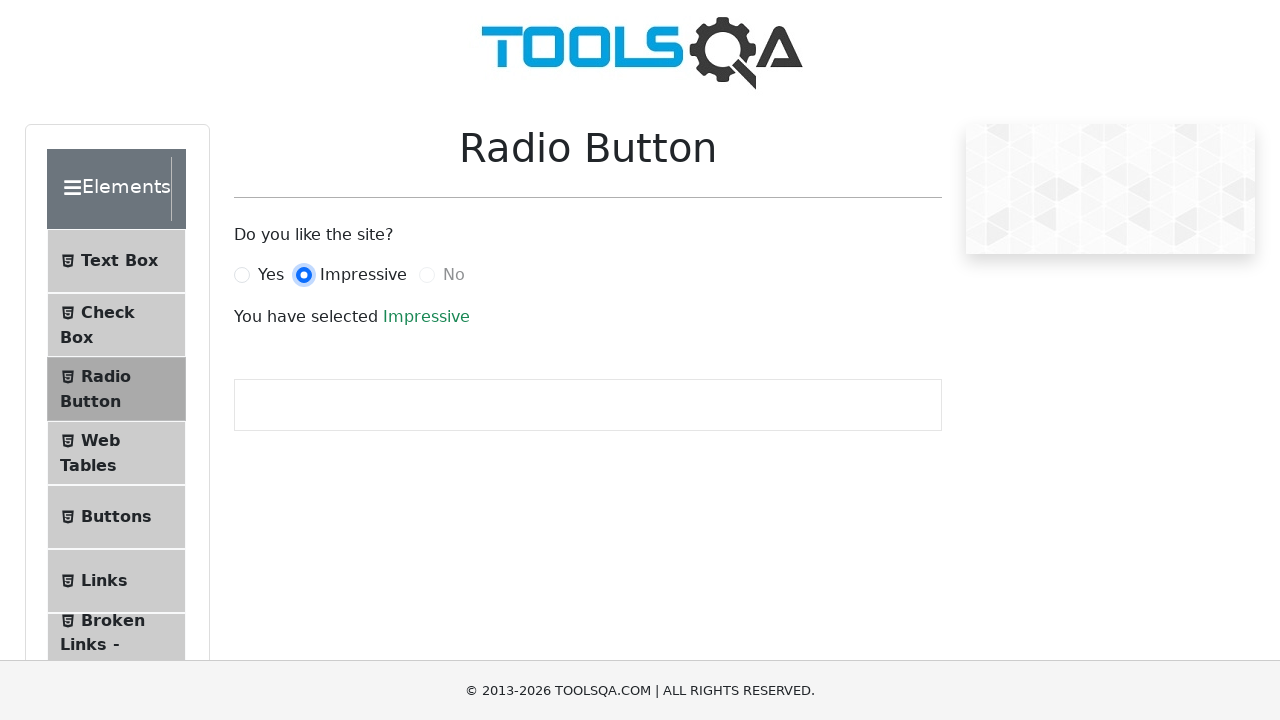

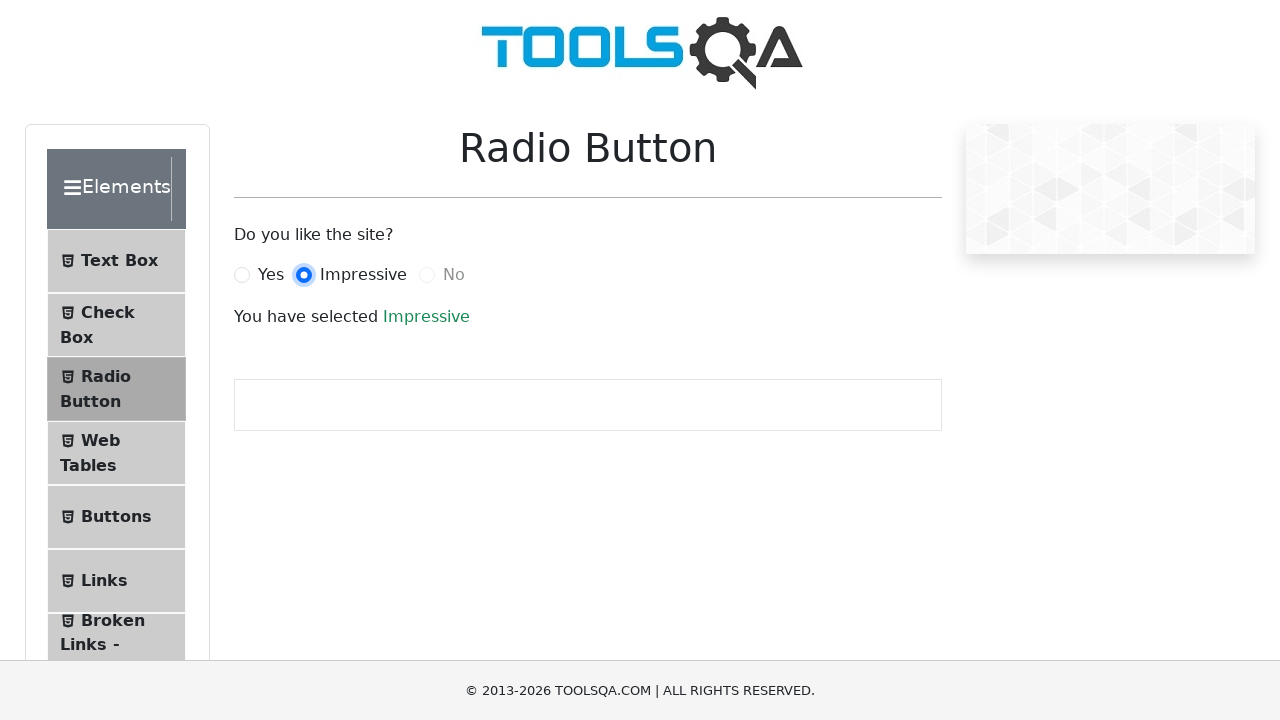